Tests checkbox functionality by clicking multiple checkboxes

Starting URL: https://formy-project.herokuapp.com/checkbox

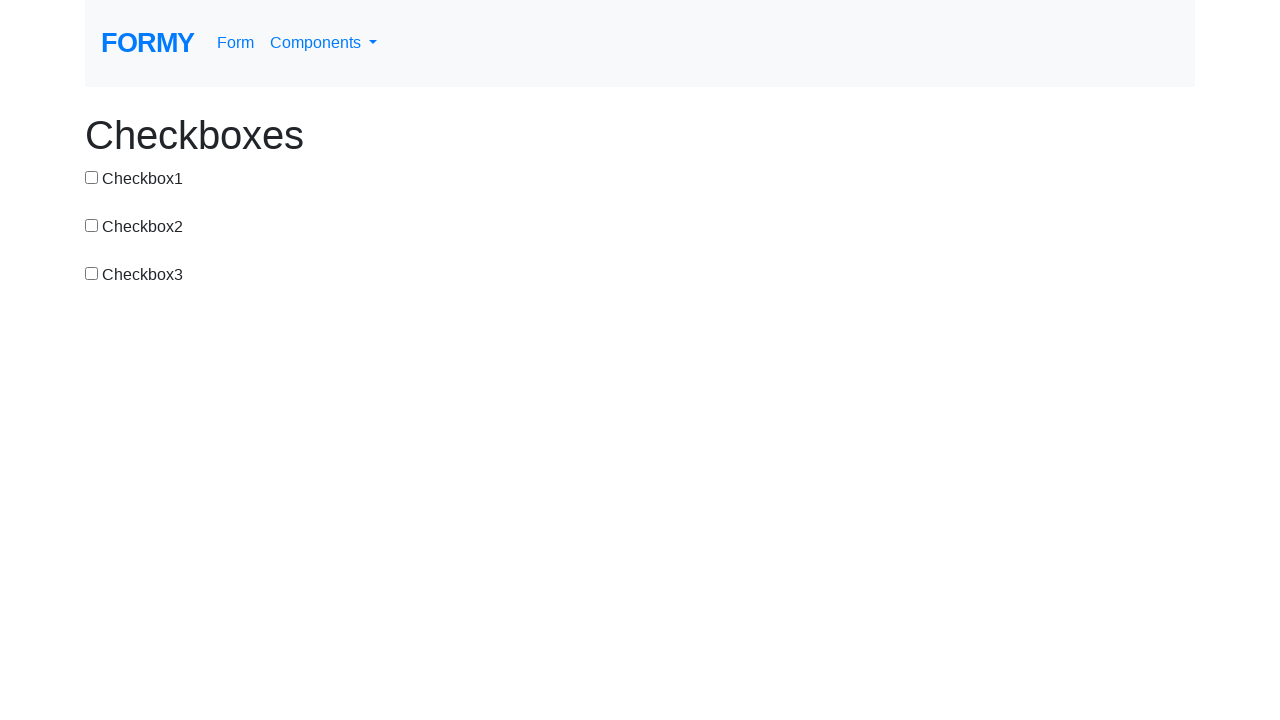

Clicked first checkbox at (92, 177) on #checkbox-1
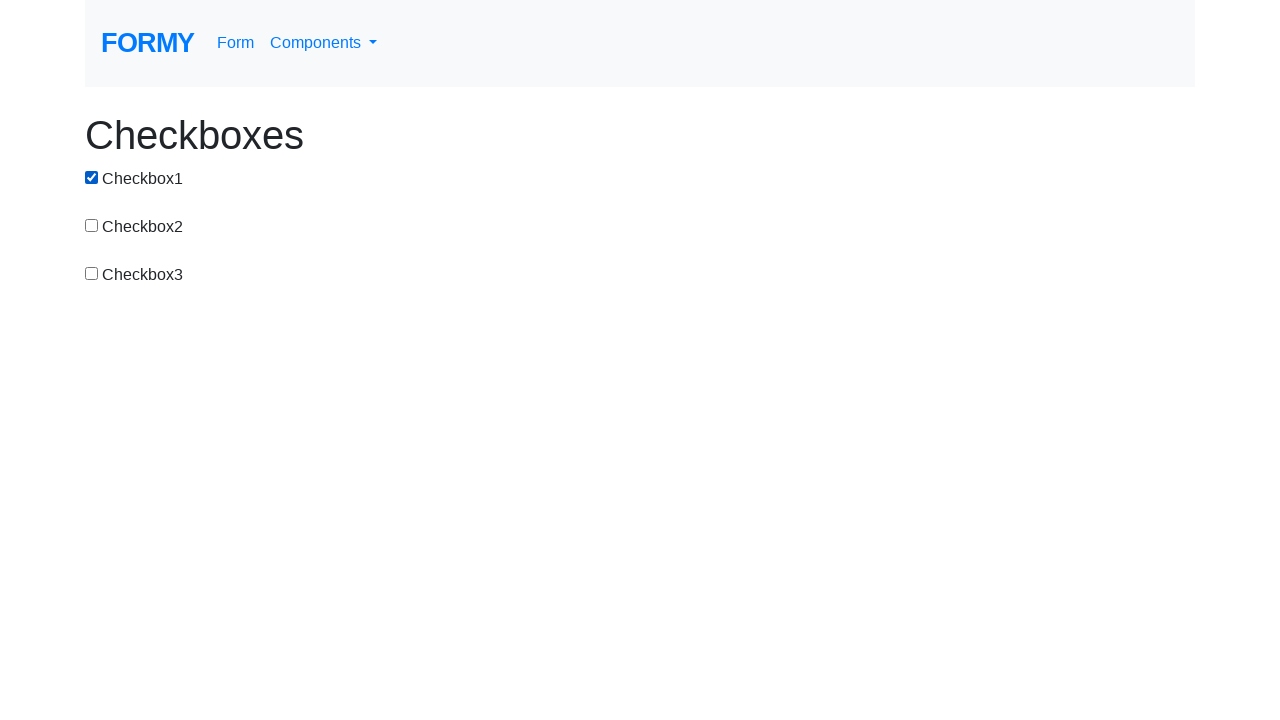

Clicked second checkbox at (92, 225) on input[value='checkbox-2']
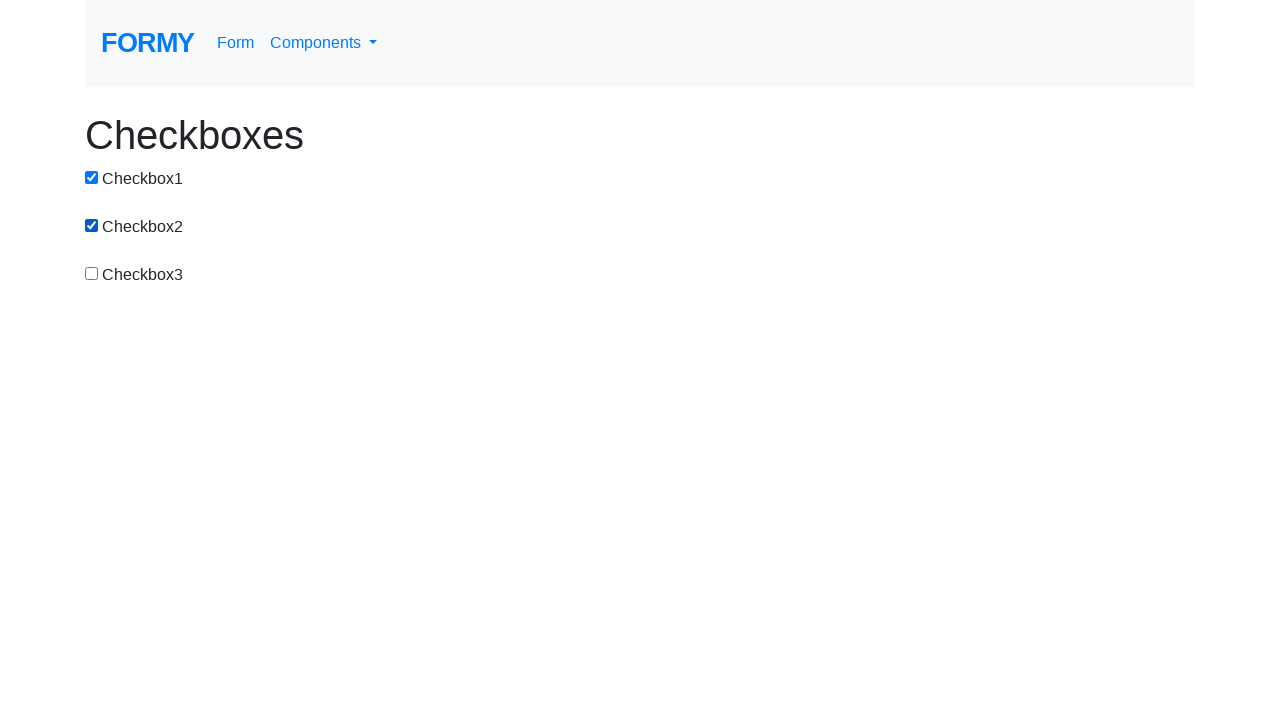

Clicked third checkbox at (92, 273) on #checkbox-3
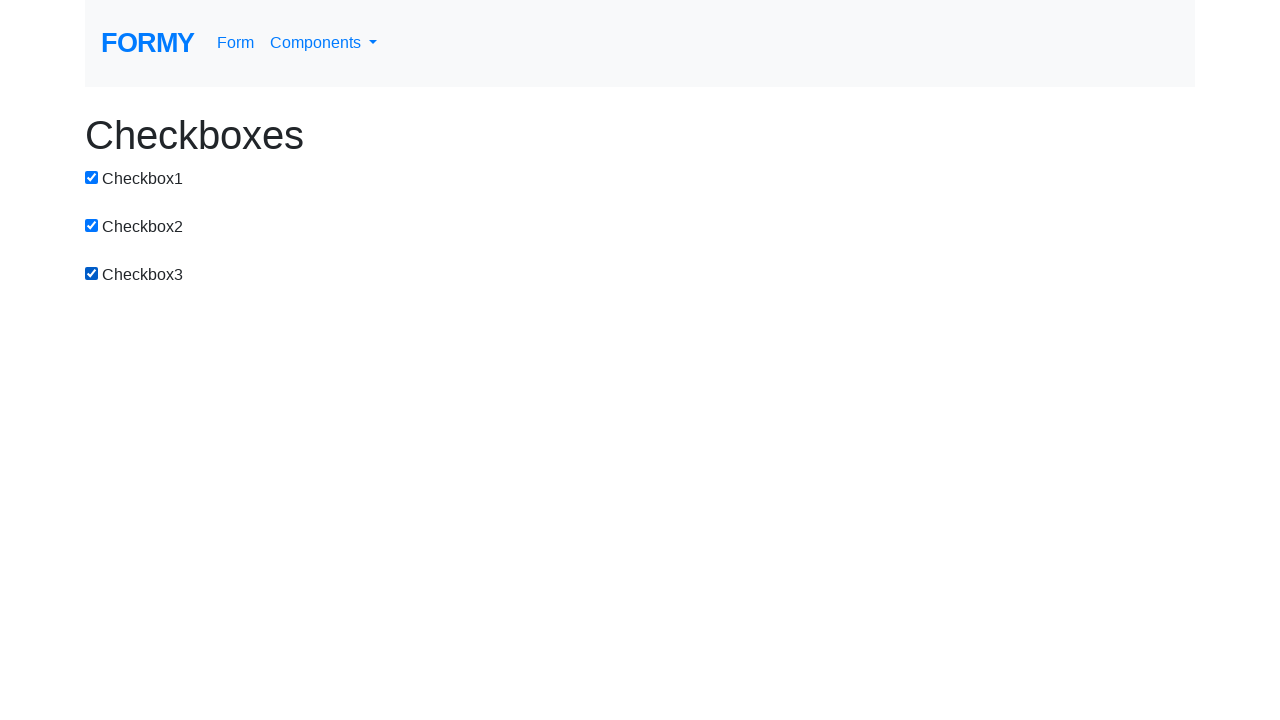

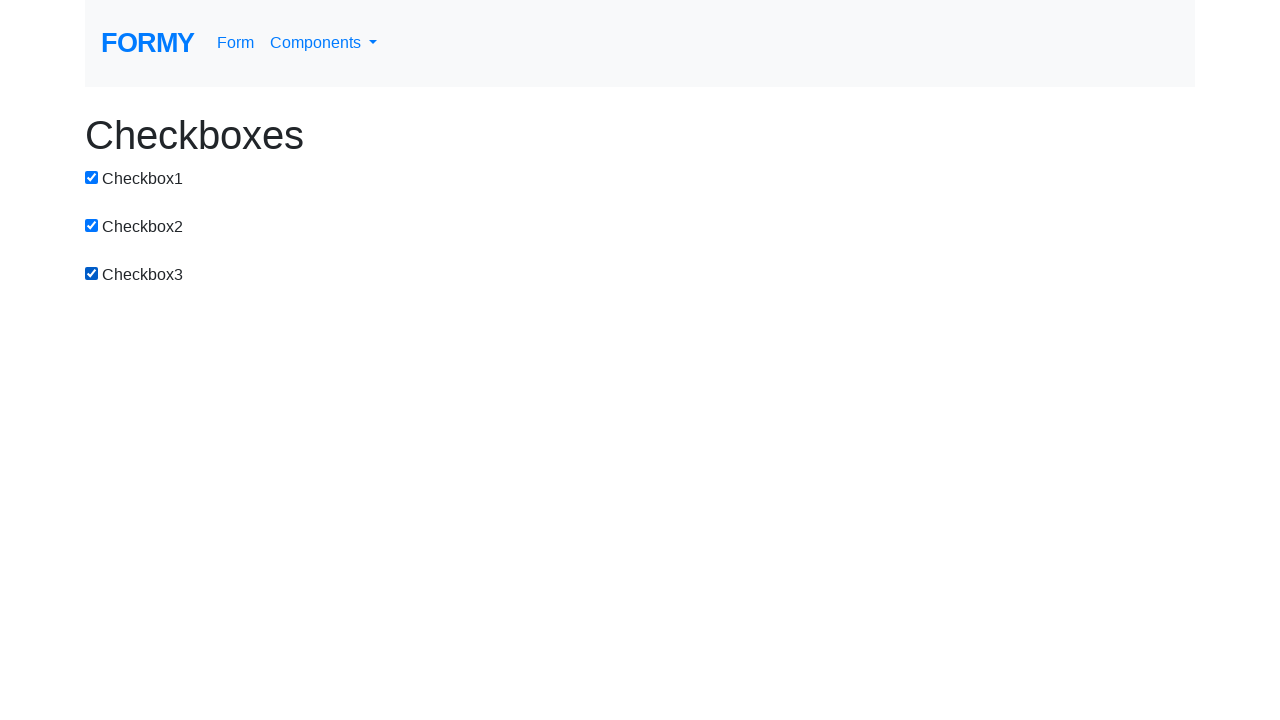